Tests product search and navigation on an e-commerce sandbox site by entering a search query, clicking on a product image, and scrolling to view product details.

Starting URL: https://sandbox.oxylabs.io/products

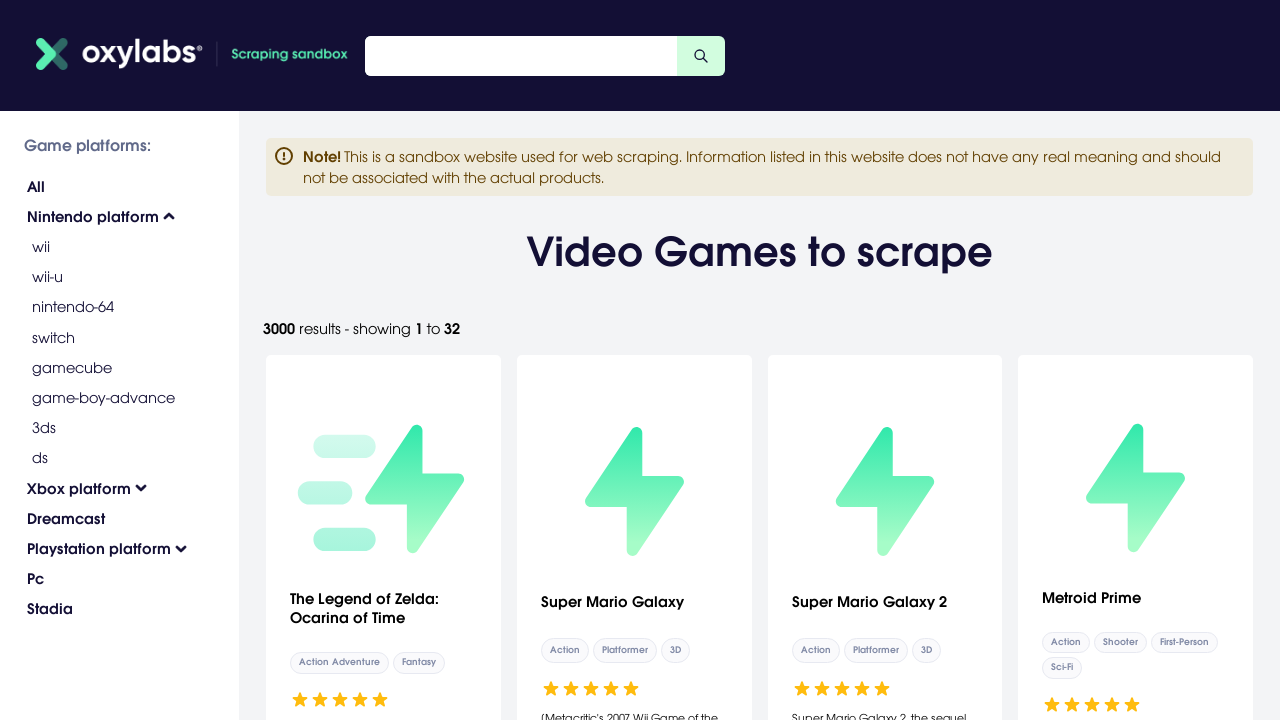

Filled search textbox with 'Tetris Effect: Connected' on .egbpcqk1
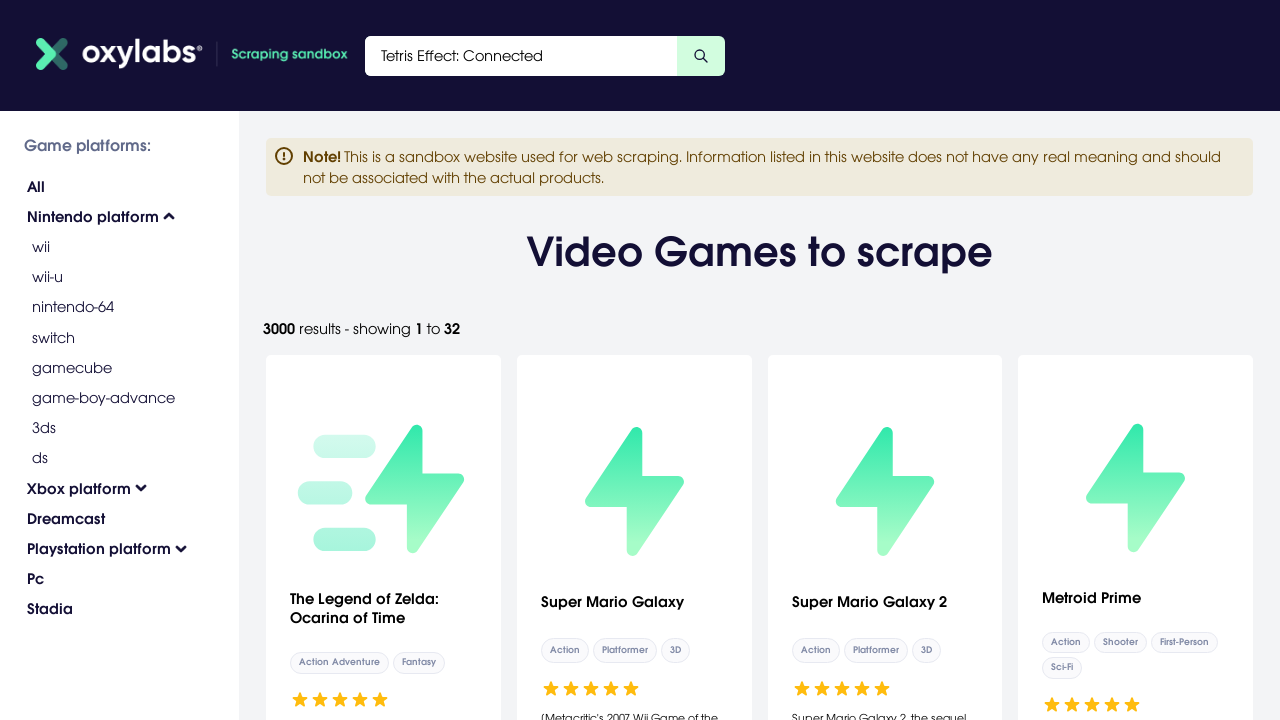

Clicked on product image at (701, 56) on .egbpcqk0
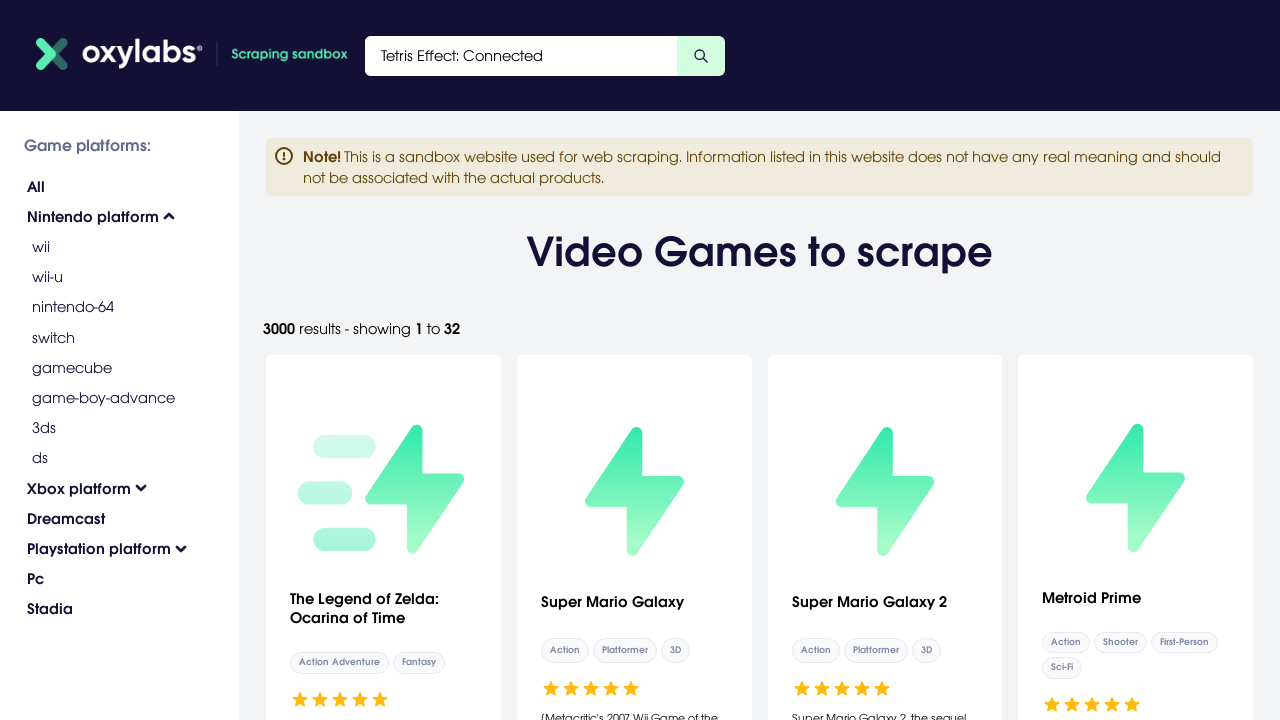

Waited 3 seconds for page to load
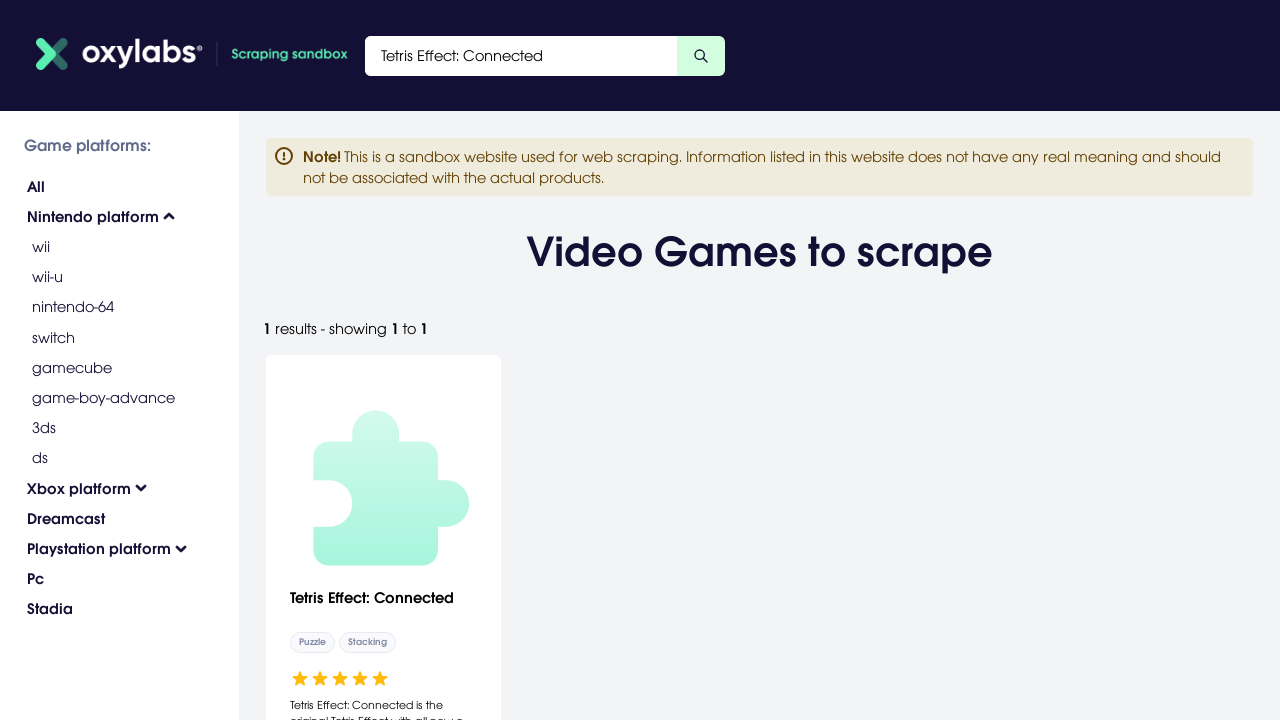

Scrolled down to bottom of page
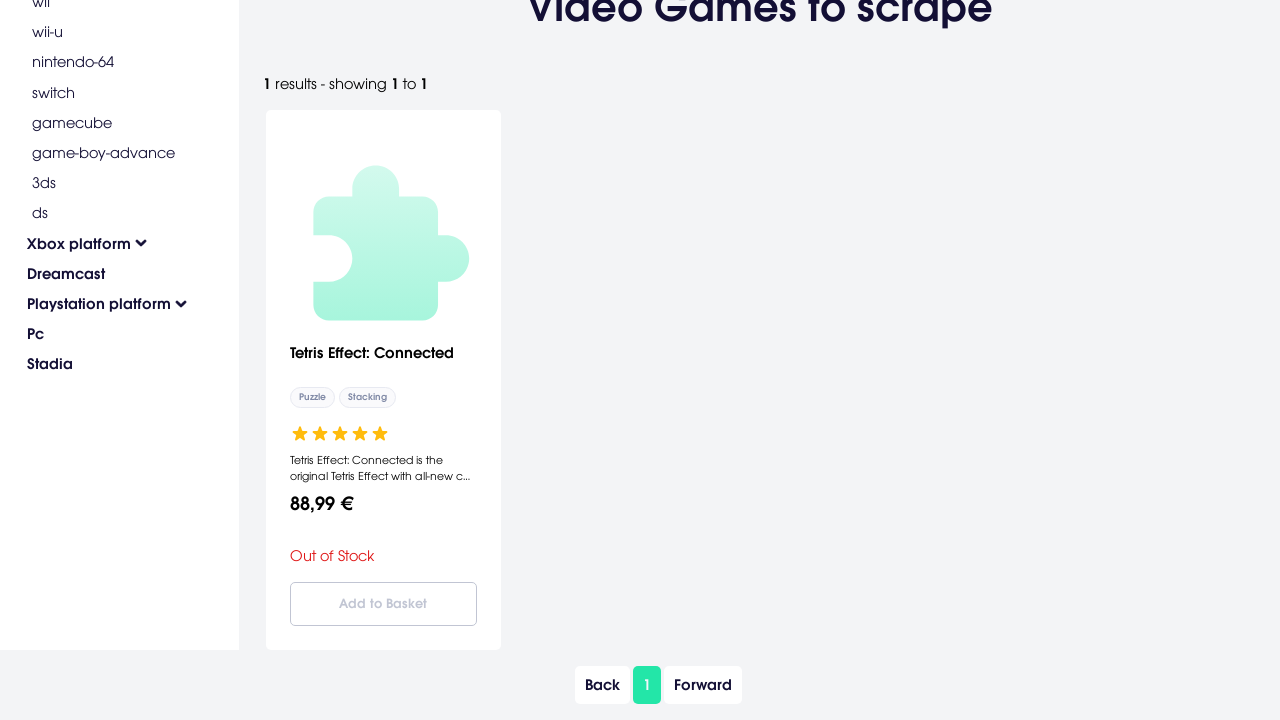

Product details element loaded and visible
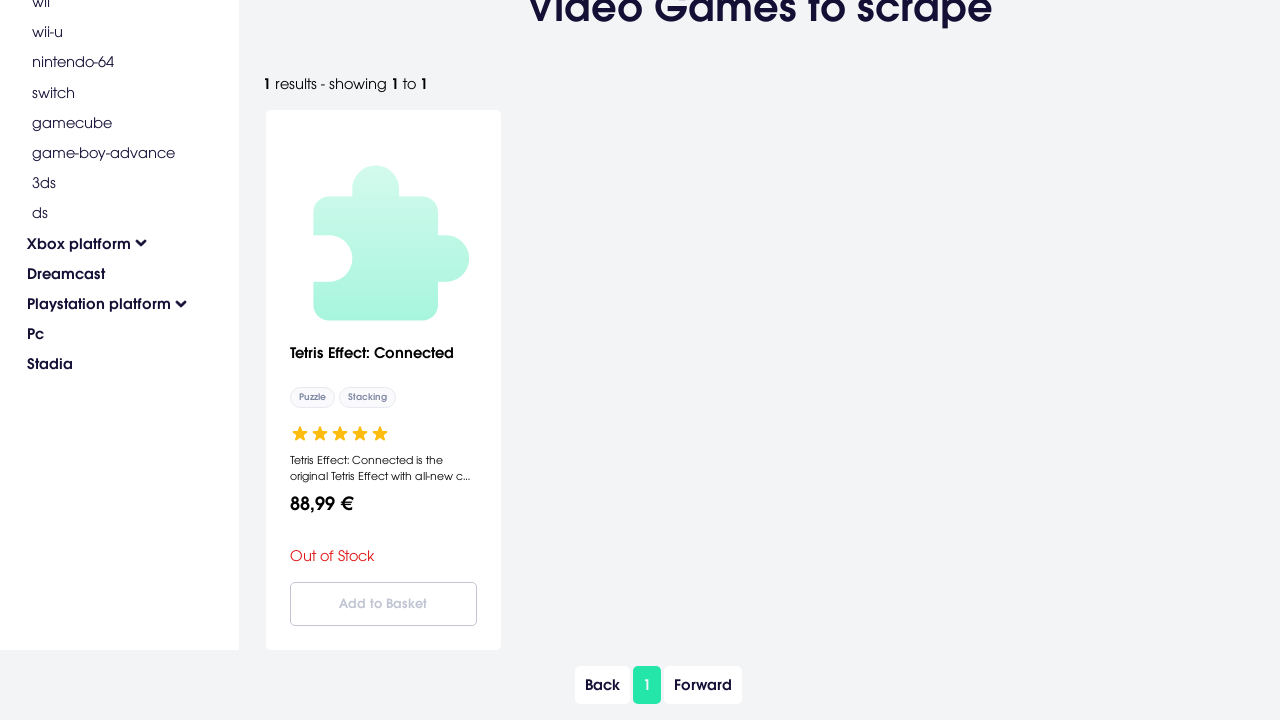

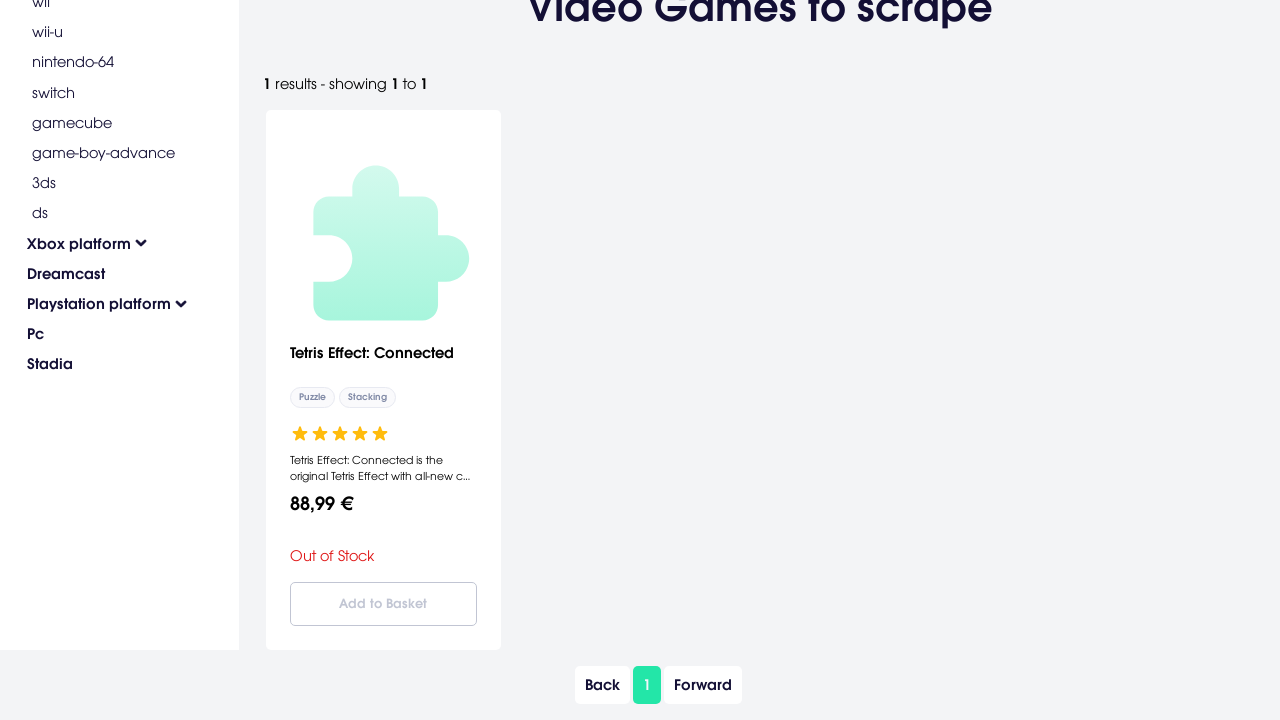